Tests JavaScript confirmation alert handling by scrolling to a button, clicking it to trigger an alert, and accepting the alert dialog

Starting URL: http://www.tizag.com/javascriptT/javascriptalert.php

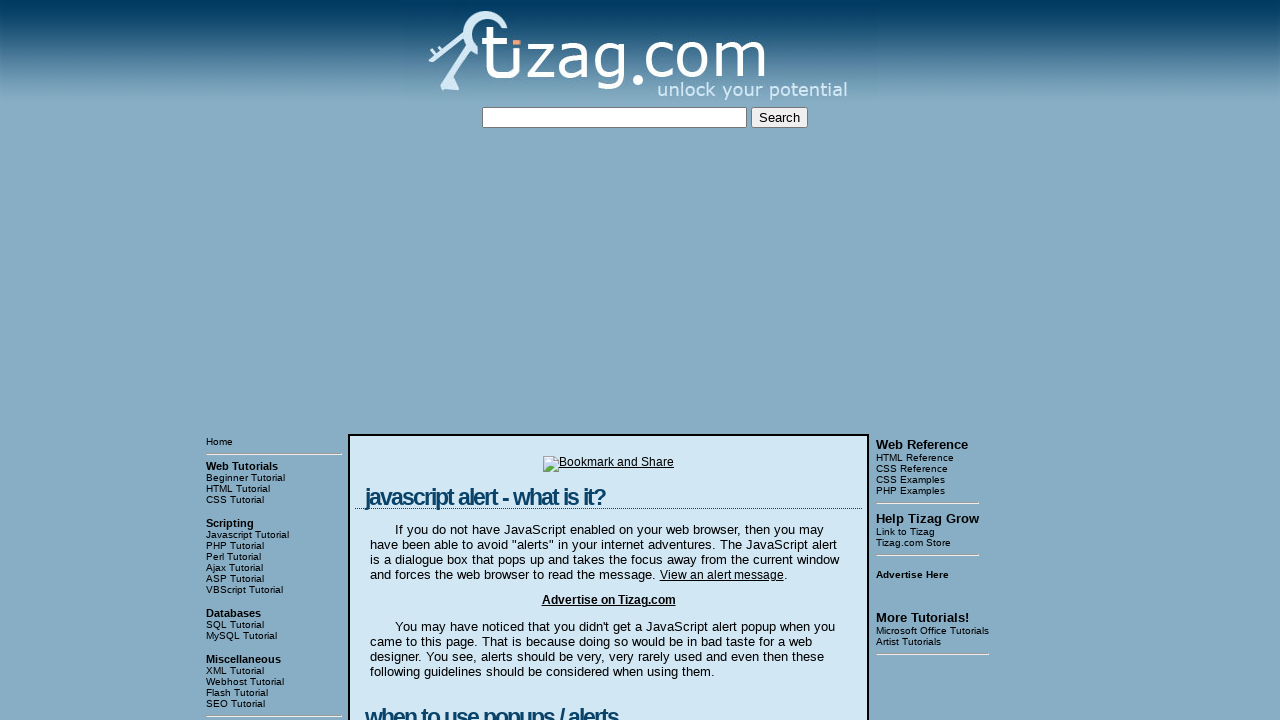

Scrolled down the page to locate the Confirmation Alert button
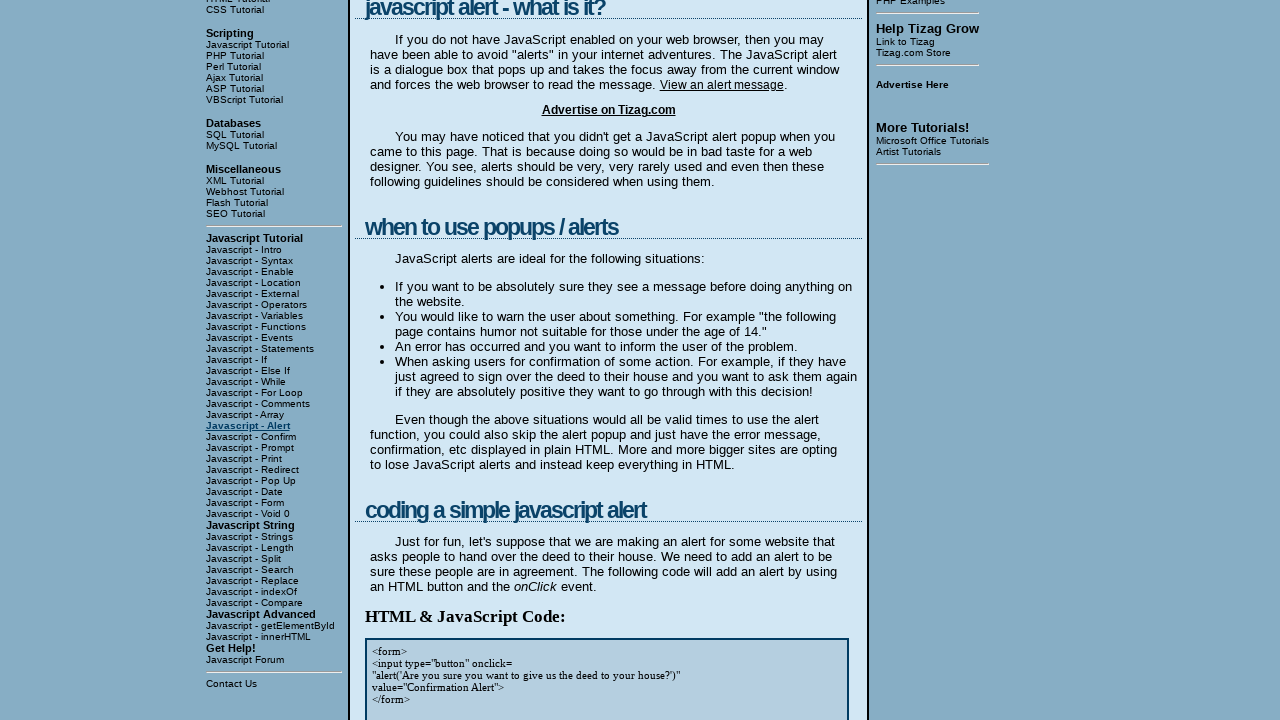

Clicked the Confirmation Alert button to trigger the alert dialog at (428, 361) on input[value='Confirmation Alert']
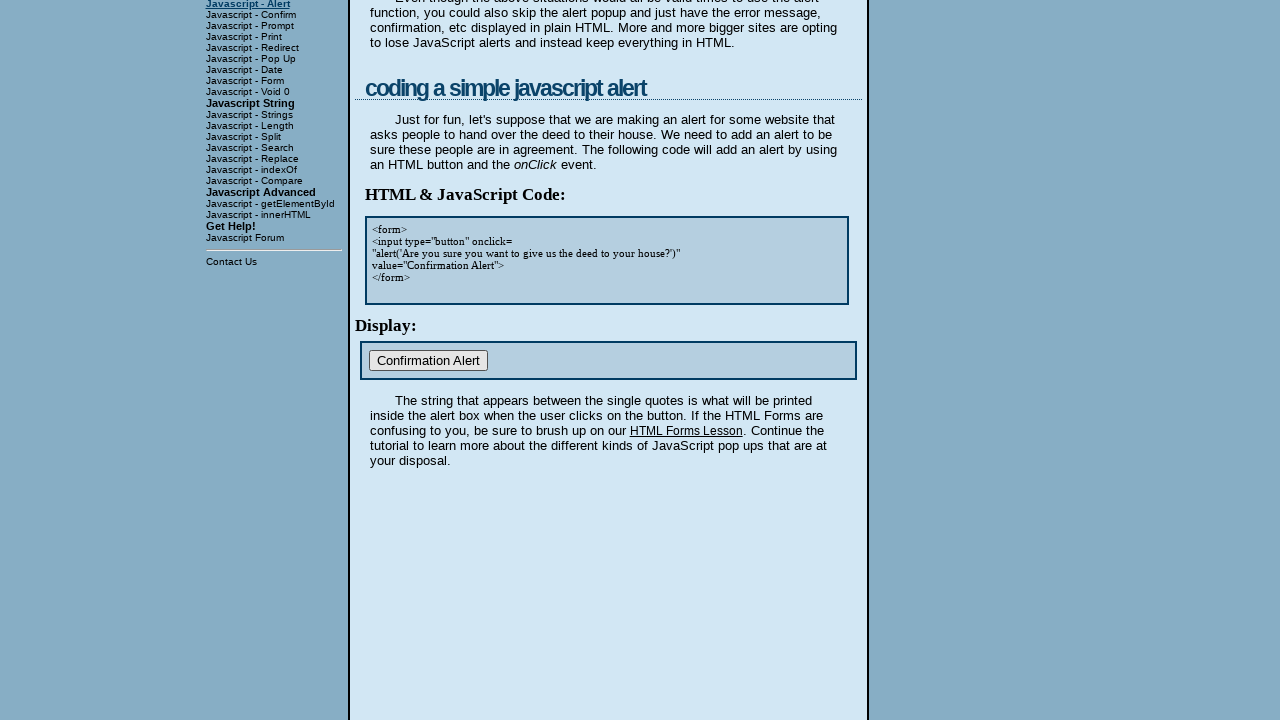

Set up dialog handler to accept confirmation alerts
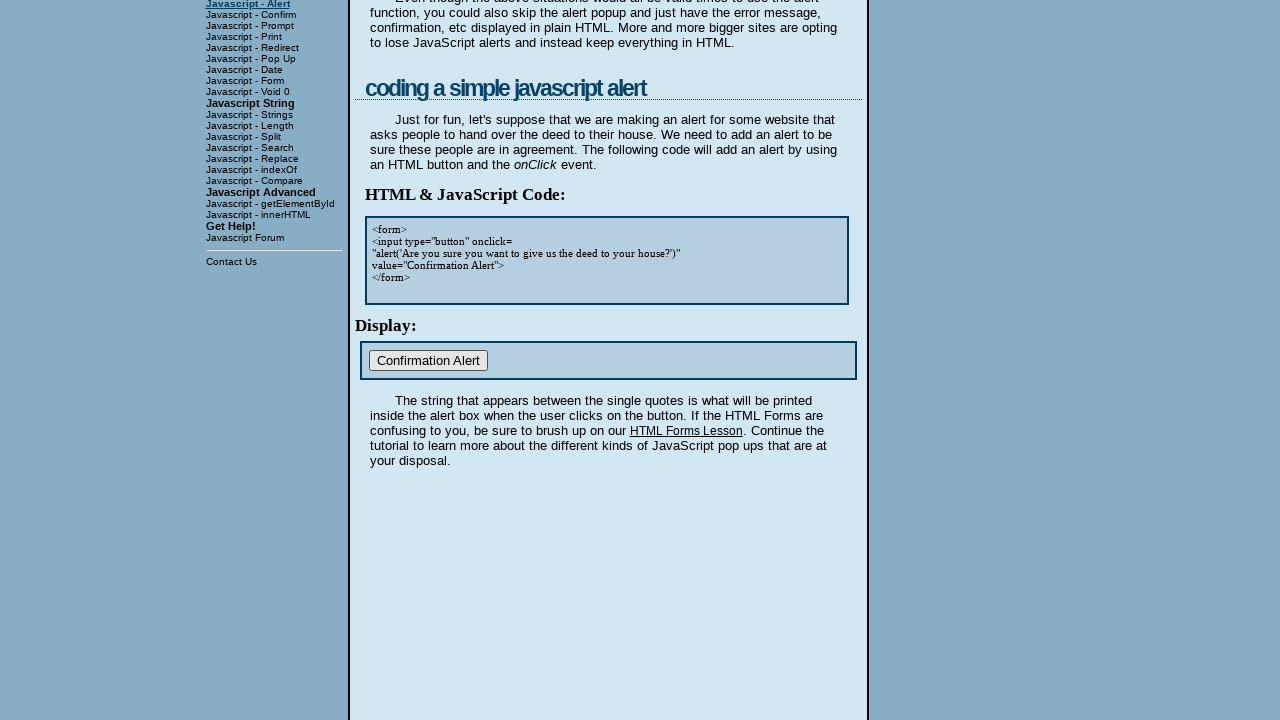

Clicked the Confirmation Alert button again and accepted the alert at (428, 361) on input[value='Confirmation Alert']
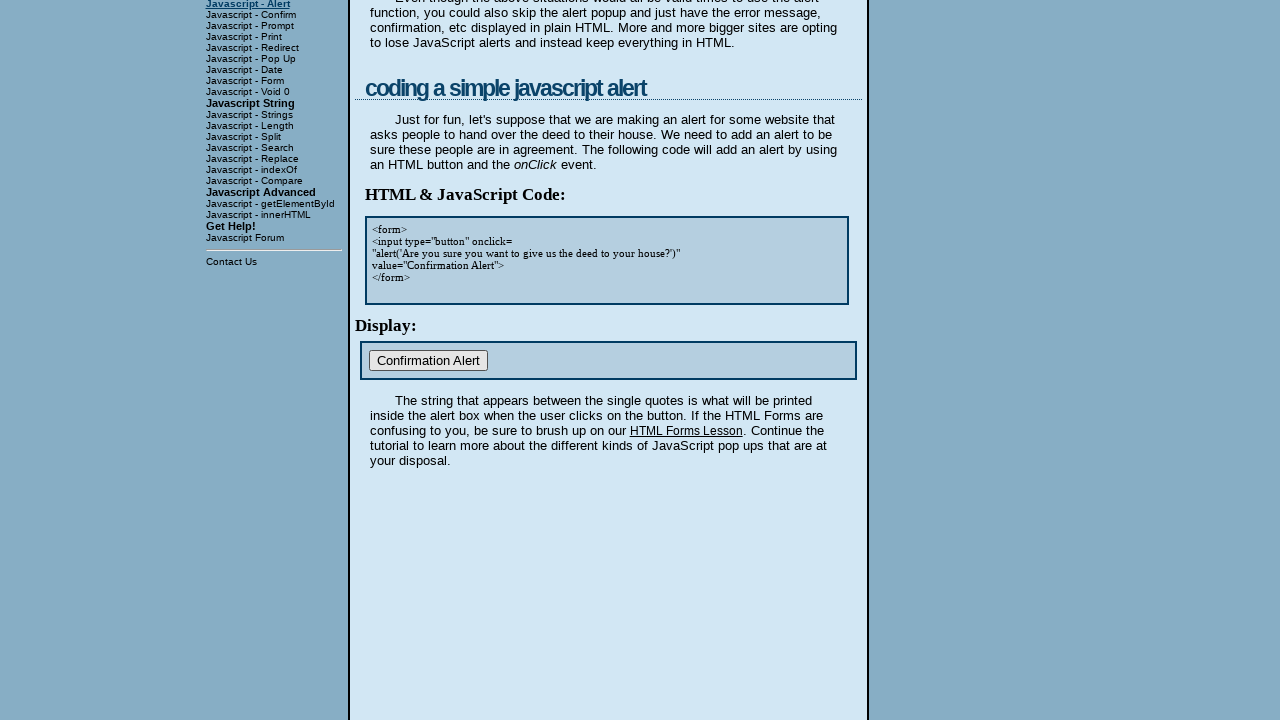

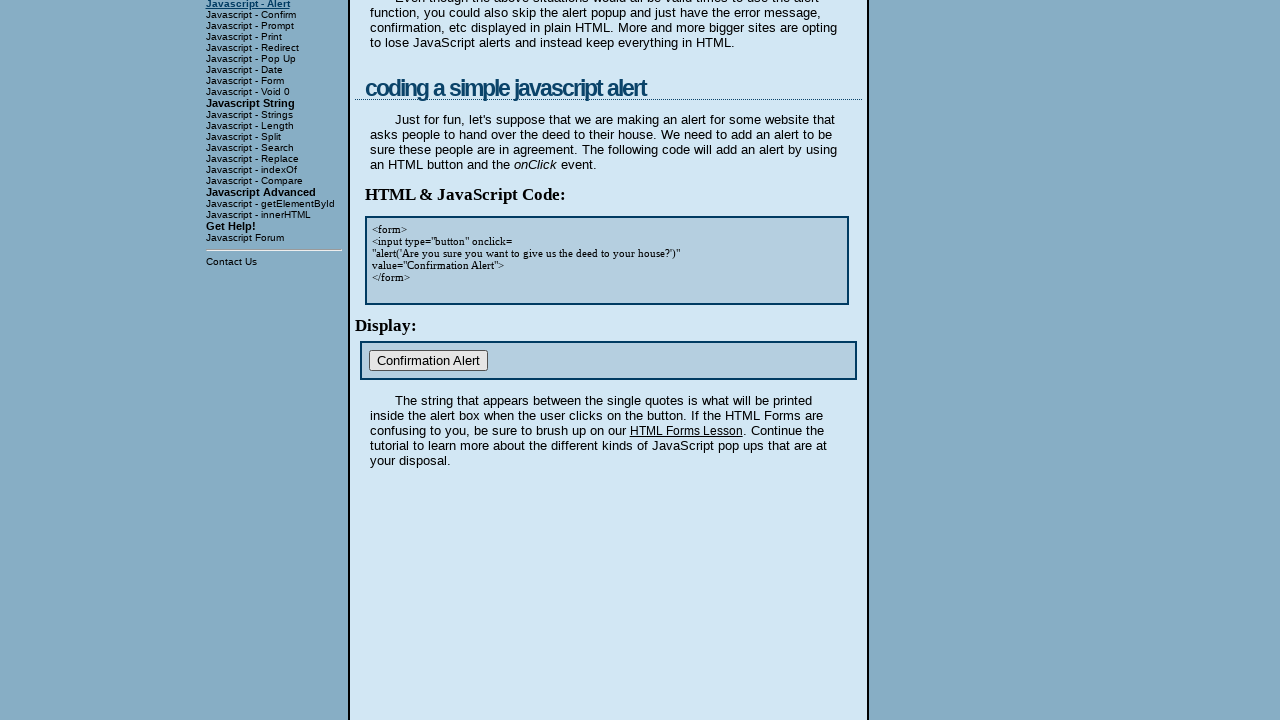